Tests the contact form on ParaBank by clicking Contact Us link, filling out the form fields, and submitting

Starting URL: https://parabank.parasoft.com/

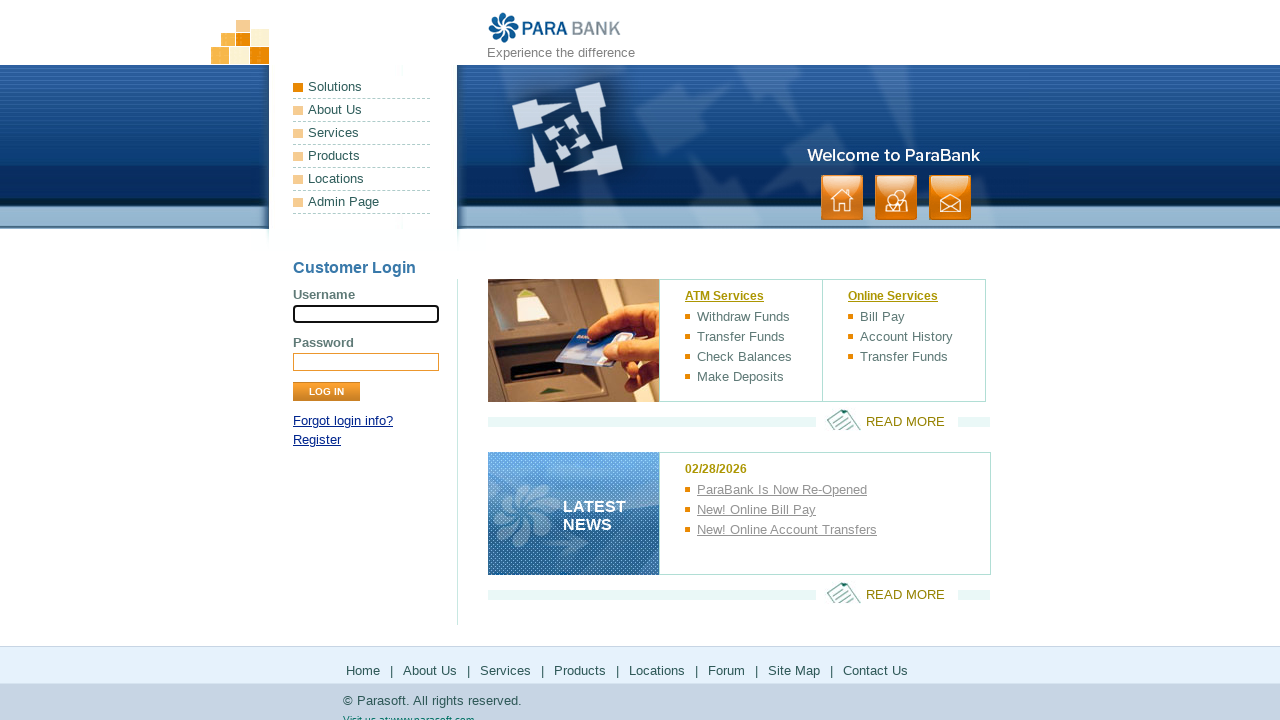

Clicked Contact Us link at (950, 198) on a:has-text('contact')
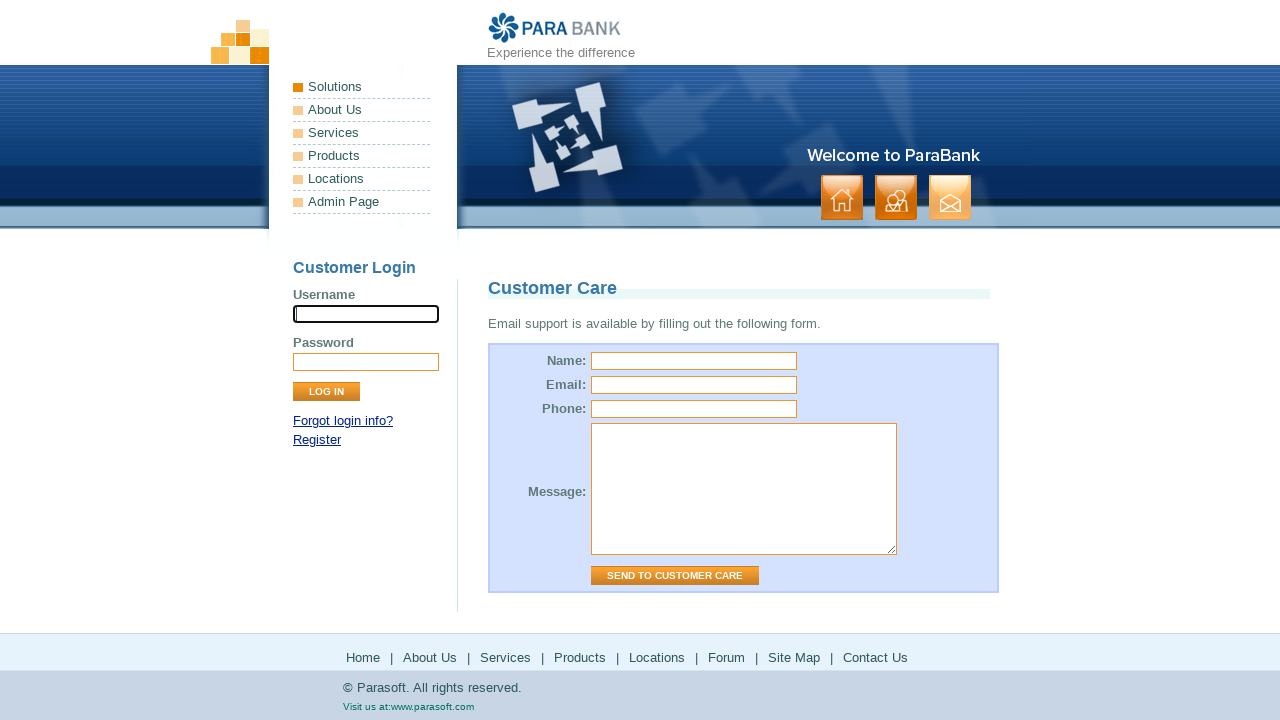

Contact form page loaded
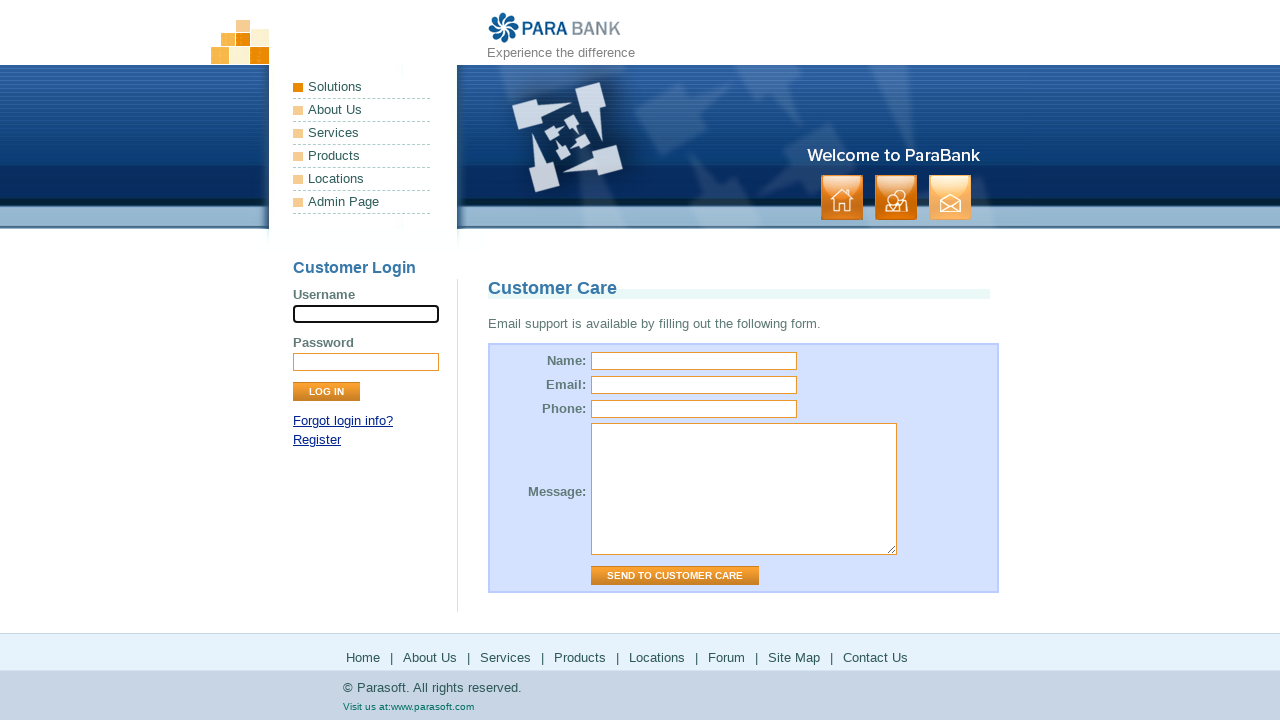

Filled name field with 'JohnDoe' on input[name='name']
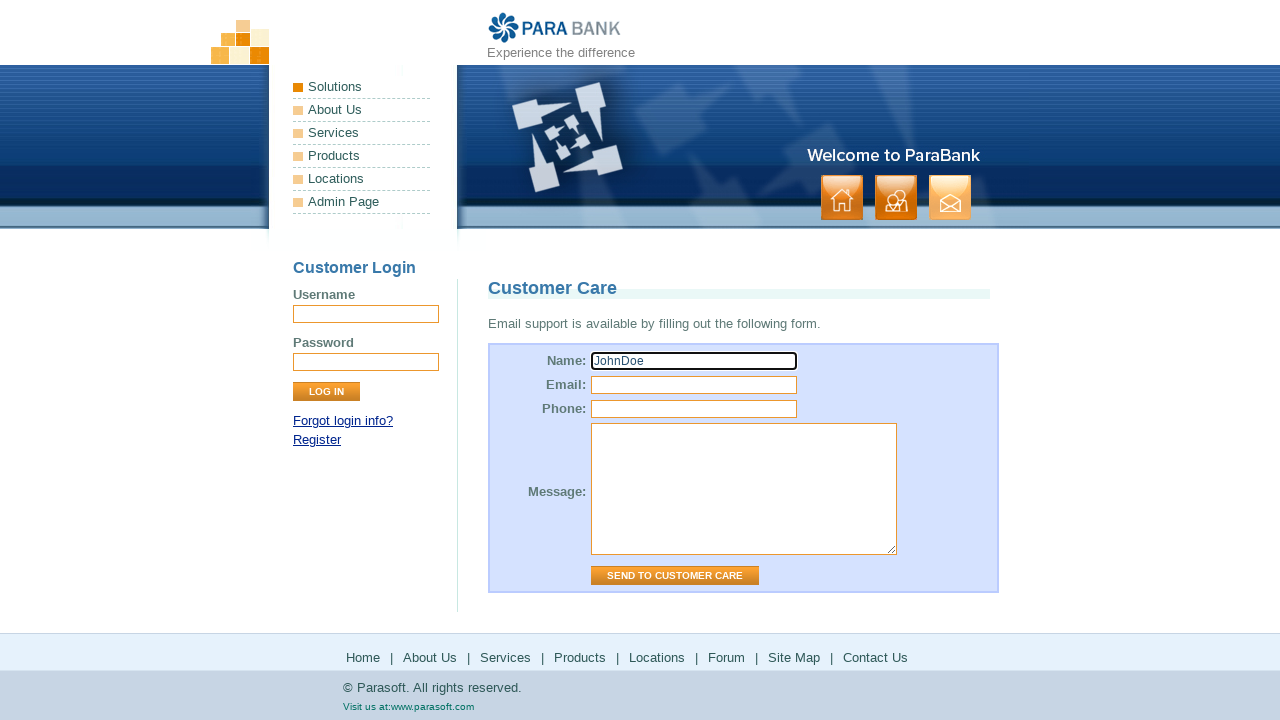

Filled email field with 'johndoe@example.com' on input[name='email']
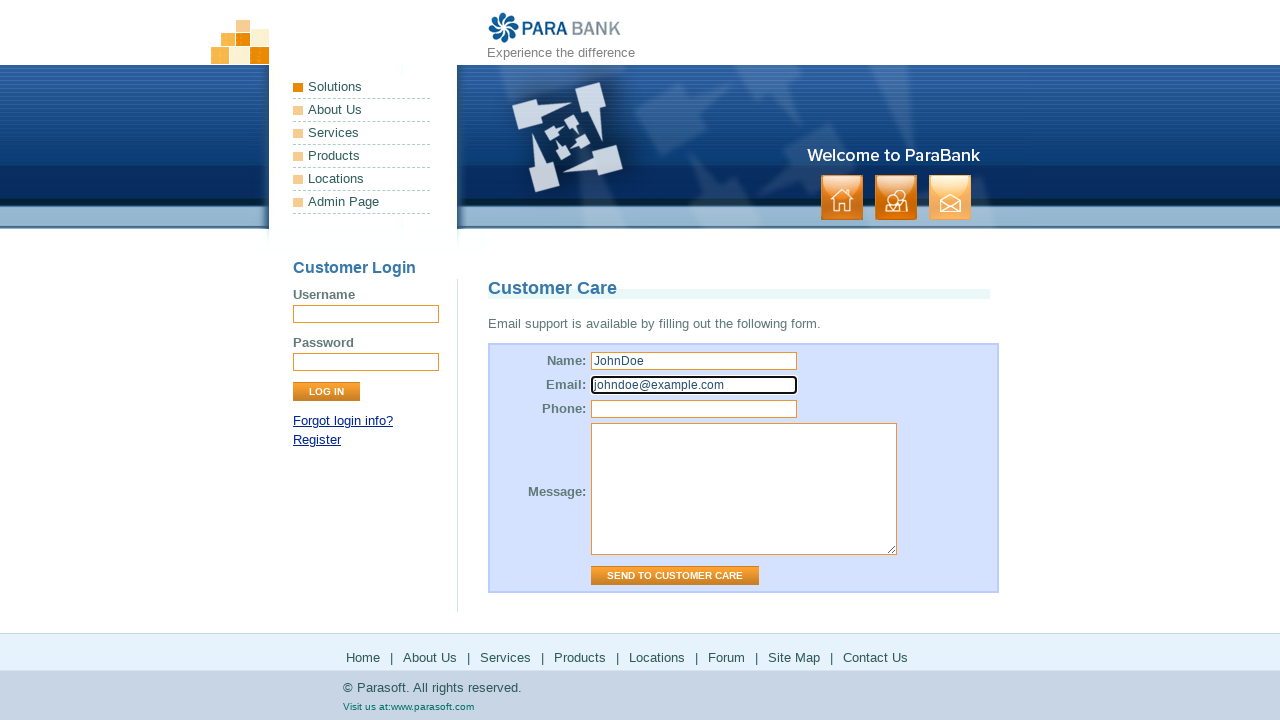

Filled phone field with '5551234567' on input[name='phone']
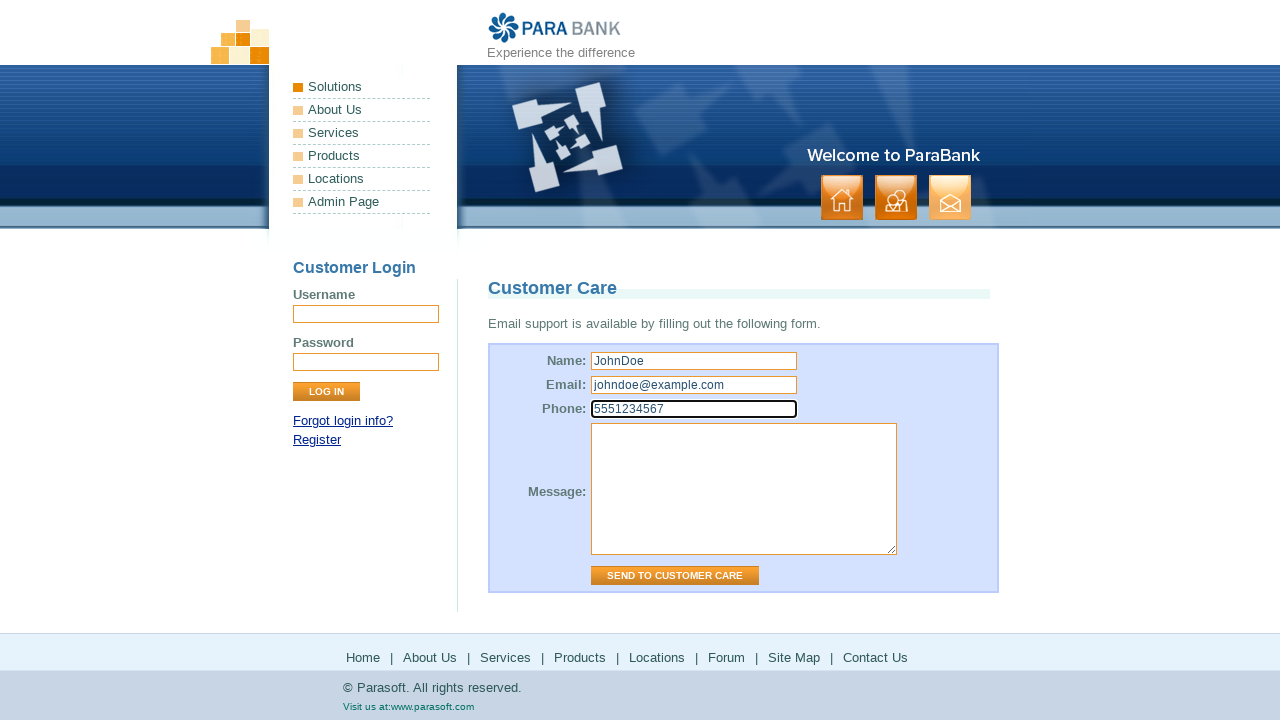

Filled message field with test message on textarea[name='message']
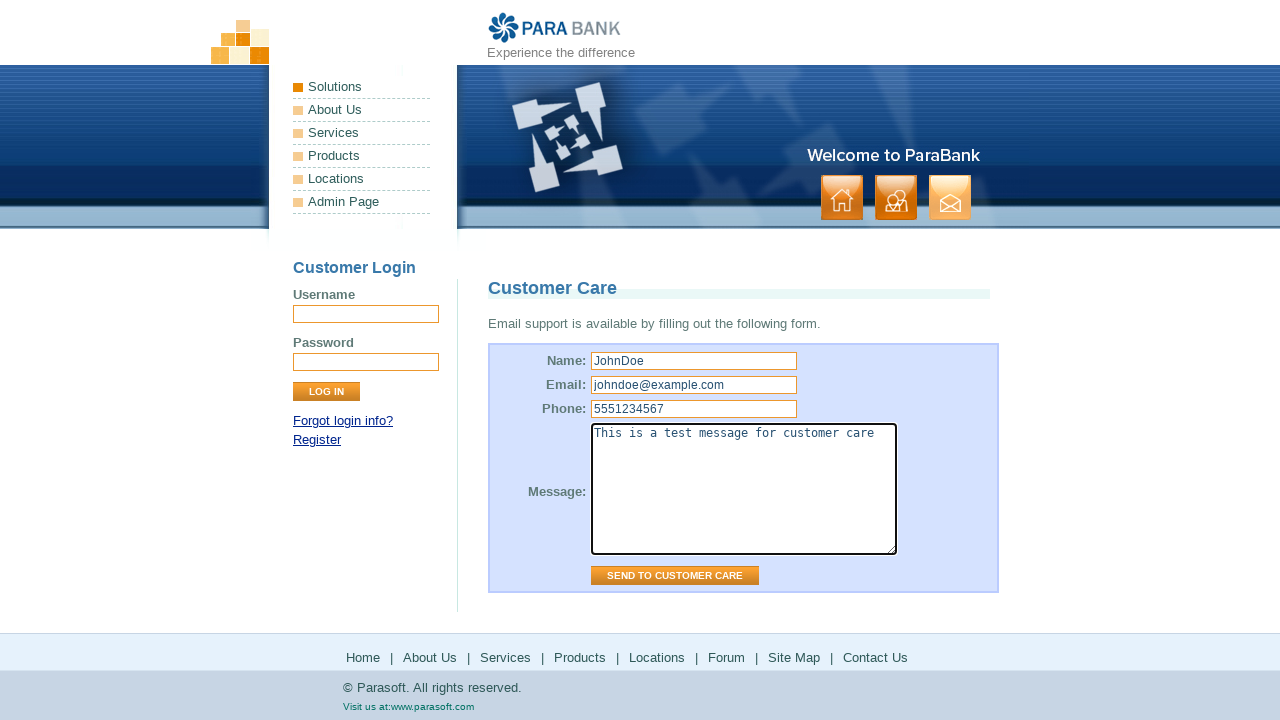

Clicked submit button on contact form at (675, 576) on #contactForm input.button
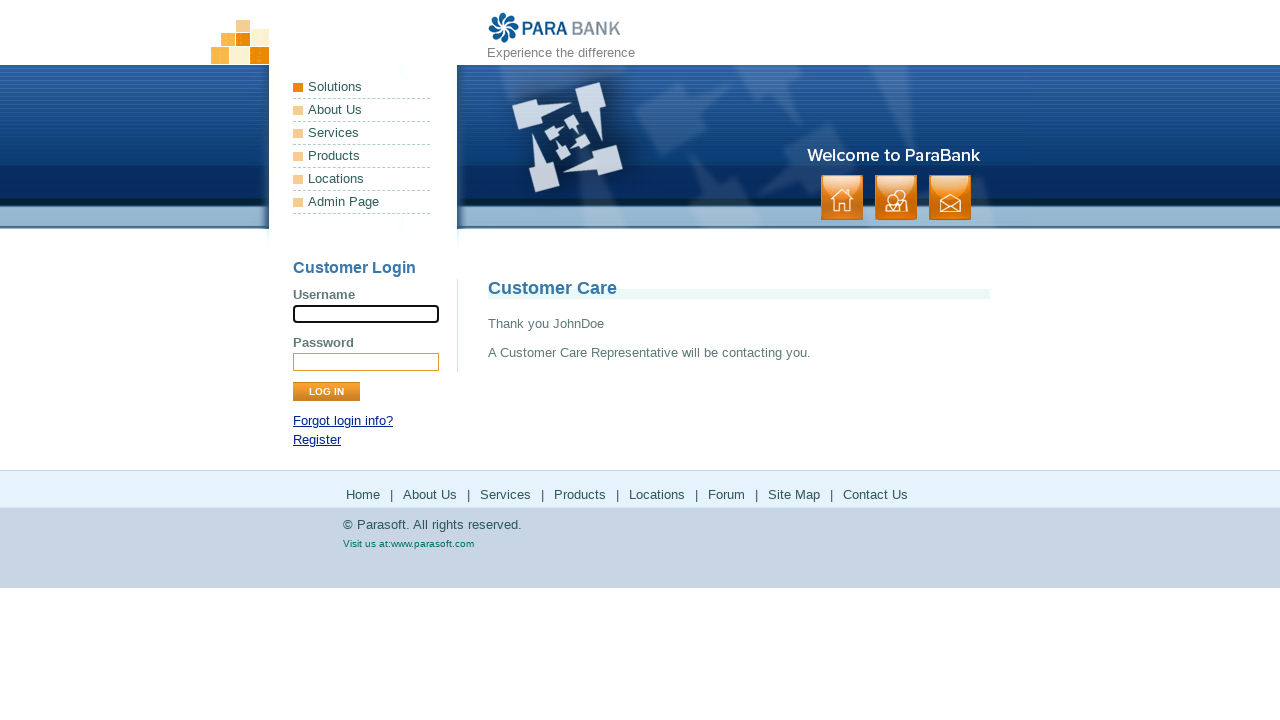

Contact form submission confirmed with thank you message
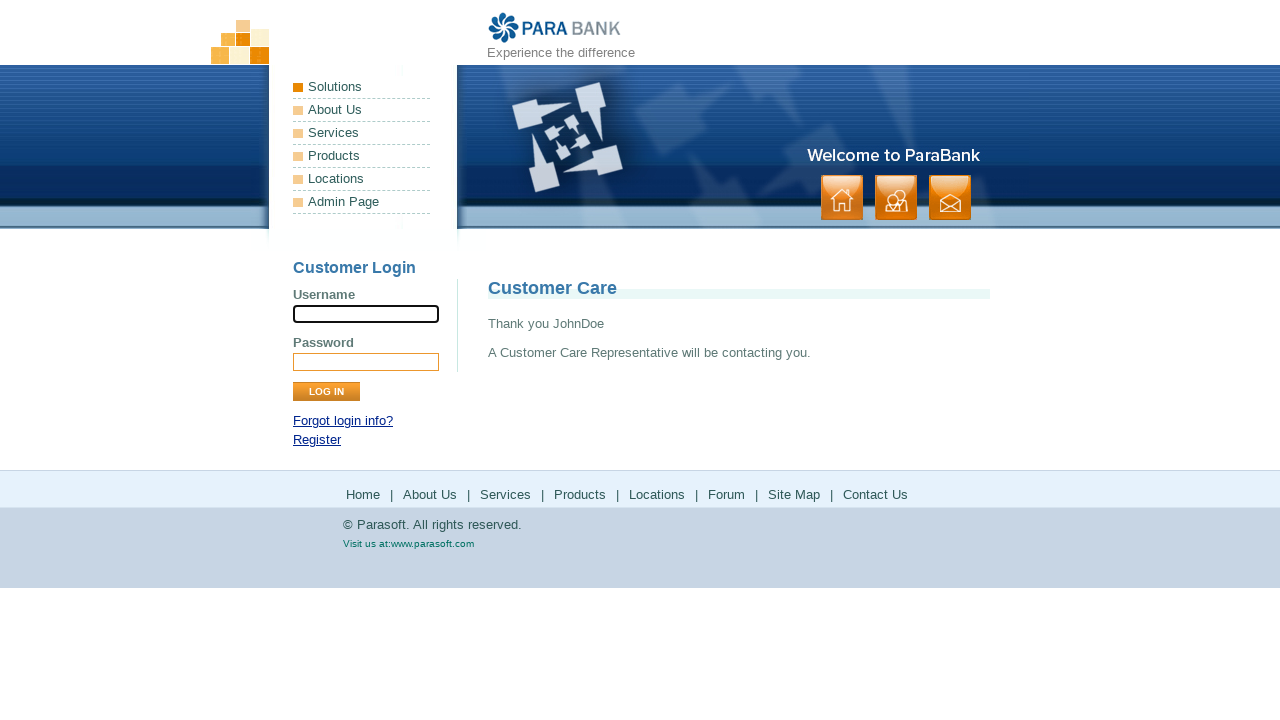

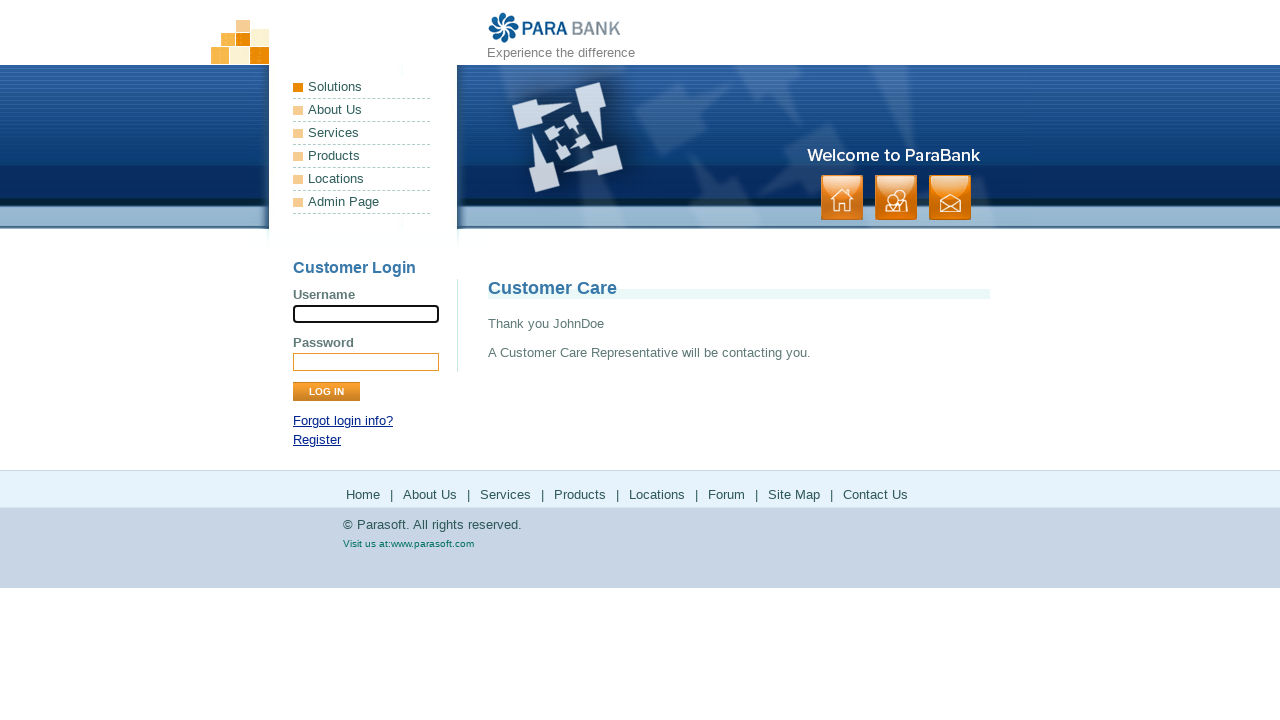